Tests drag and drop functionality on jQuery UI demo page by dragging an element to a drop target within an iframe

Starting URL: https://jqueryui.com/droppable

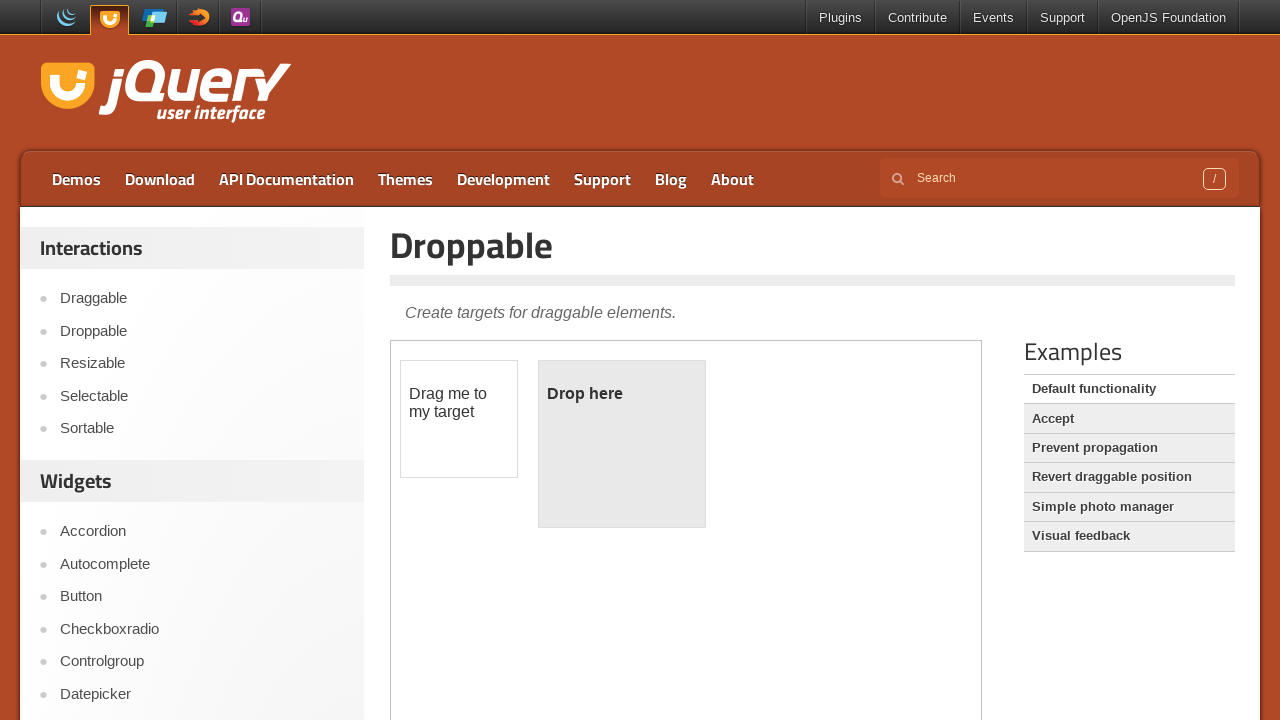

Located demo iframe
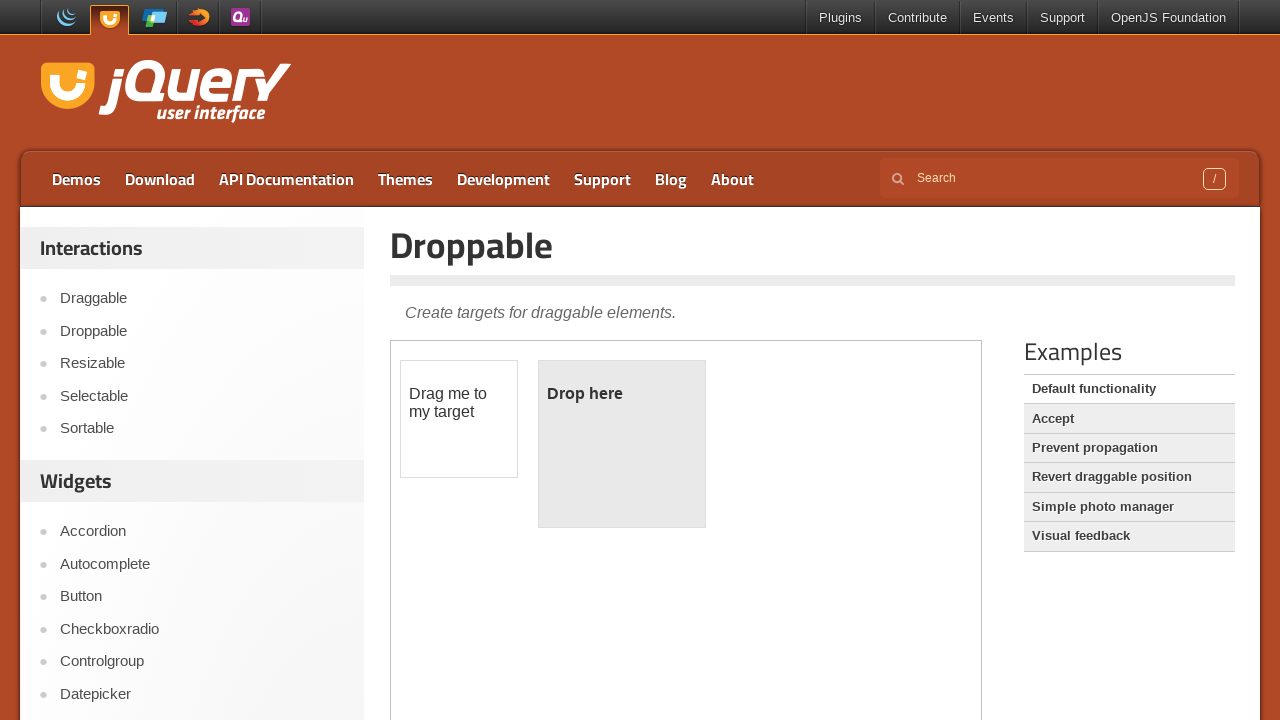

Located draggable source element
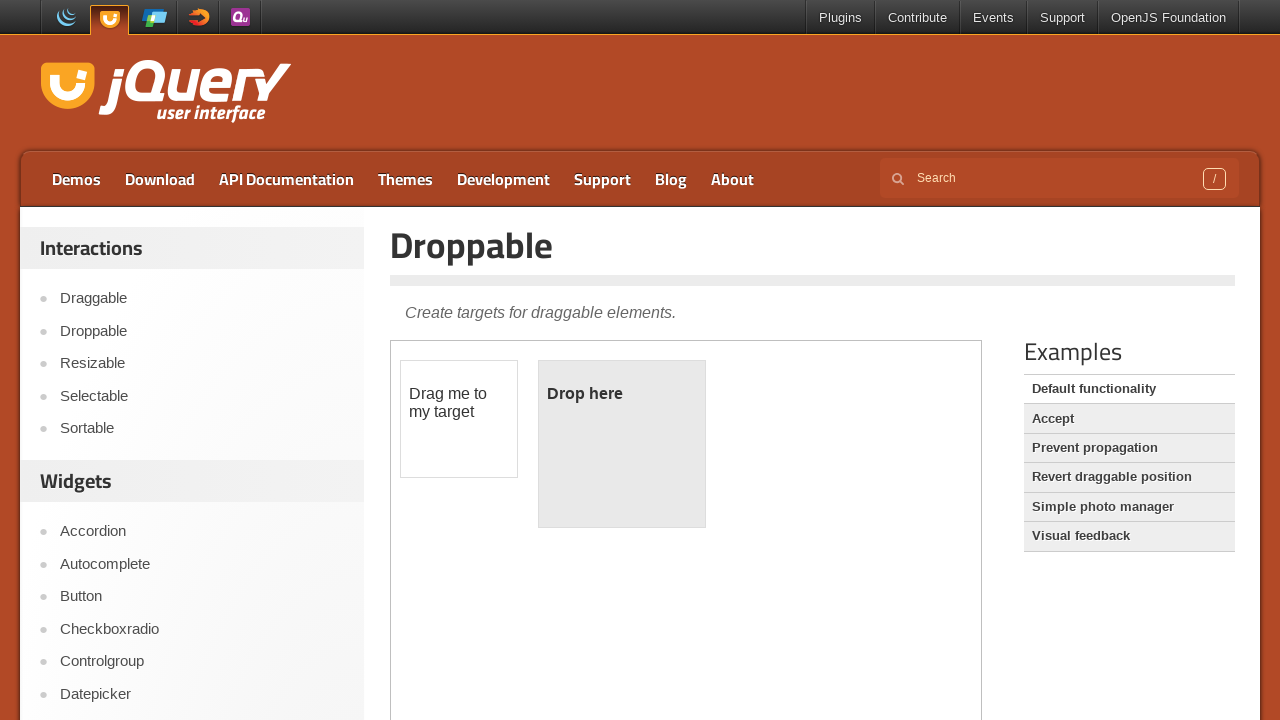

Located droppable destination element
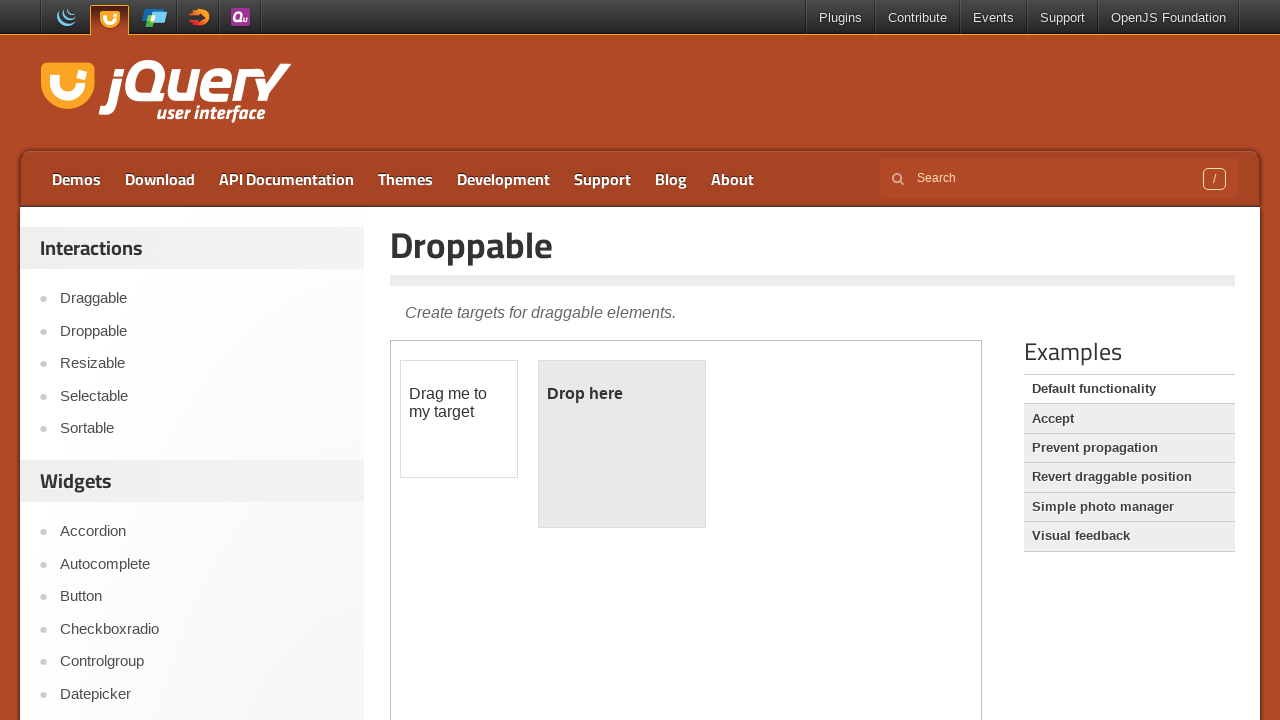

Draggable element became visible
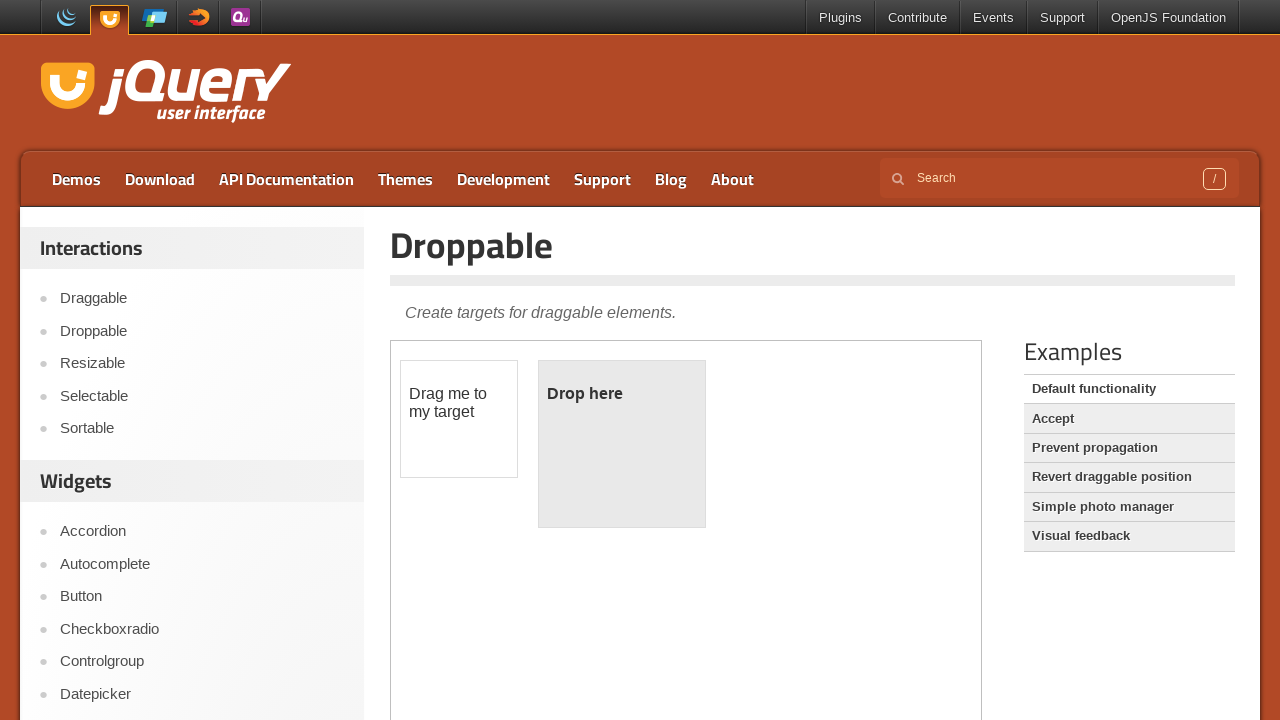

Droppable element became visible
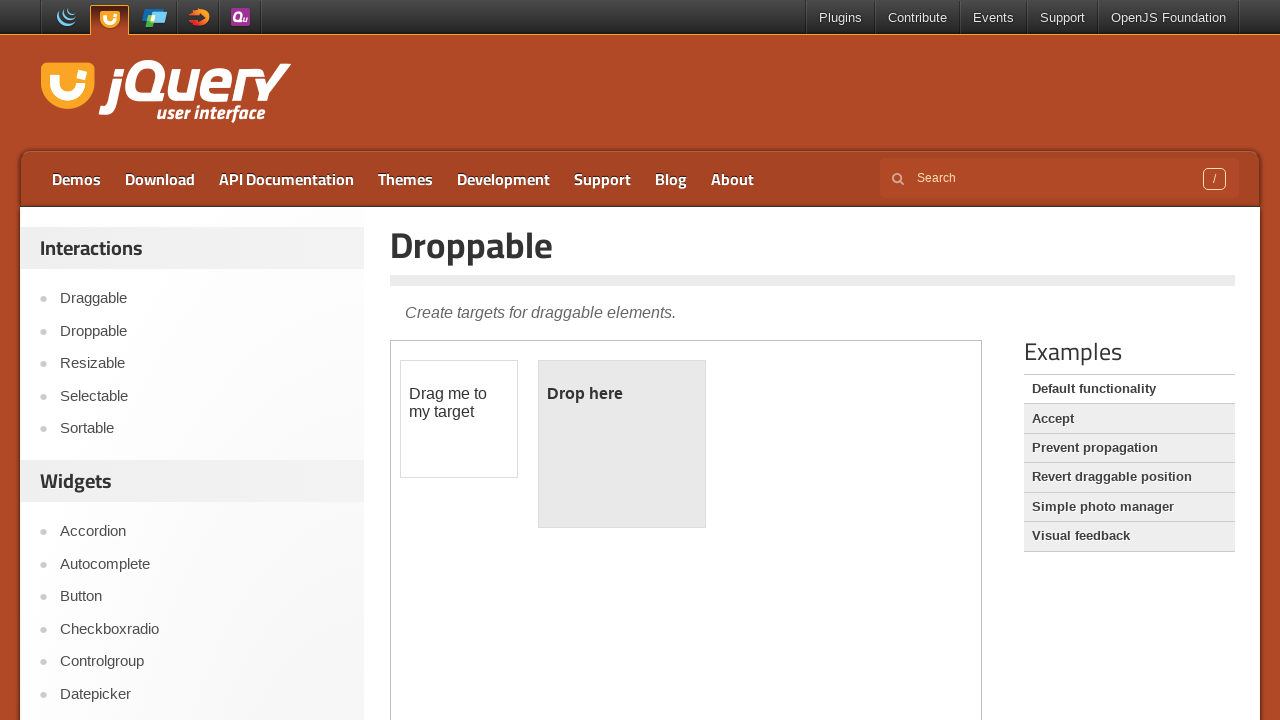

Dragged source element to destination element at (622, 444)
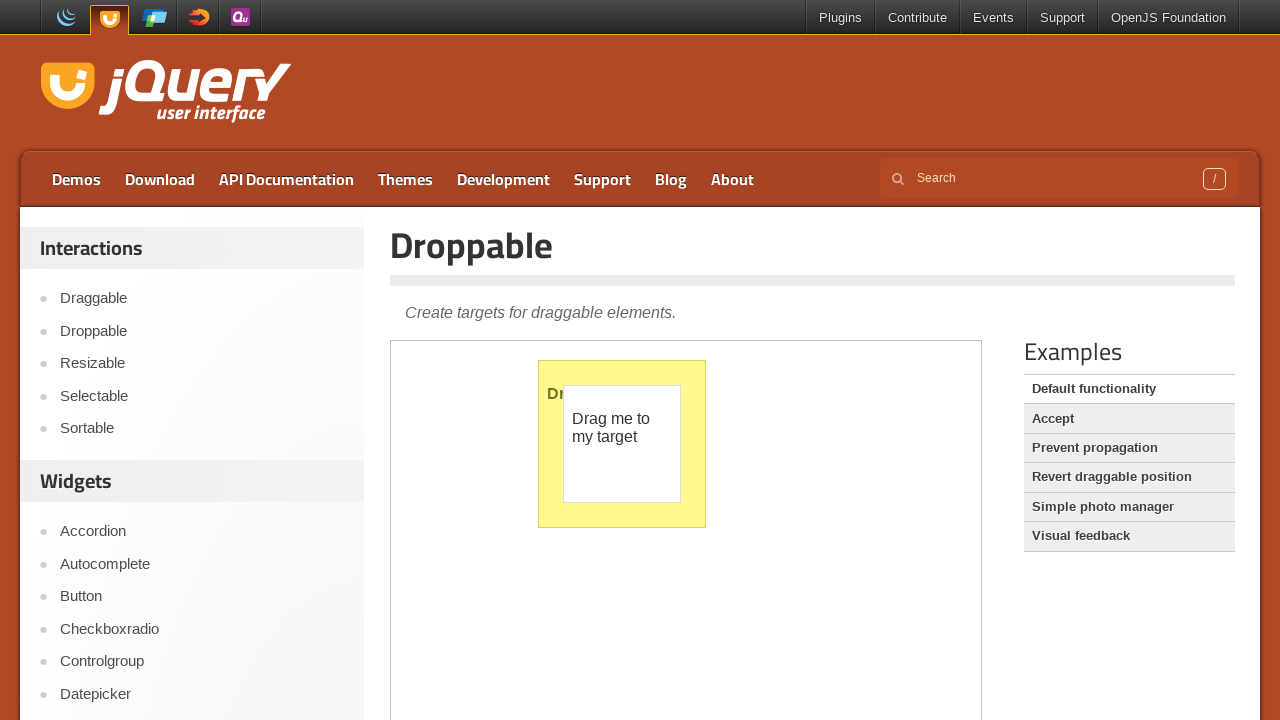

Verified drop was successful - droppable element text changed to 'Dropped!'
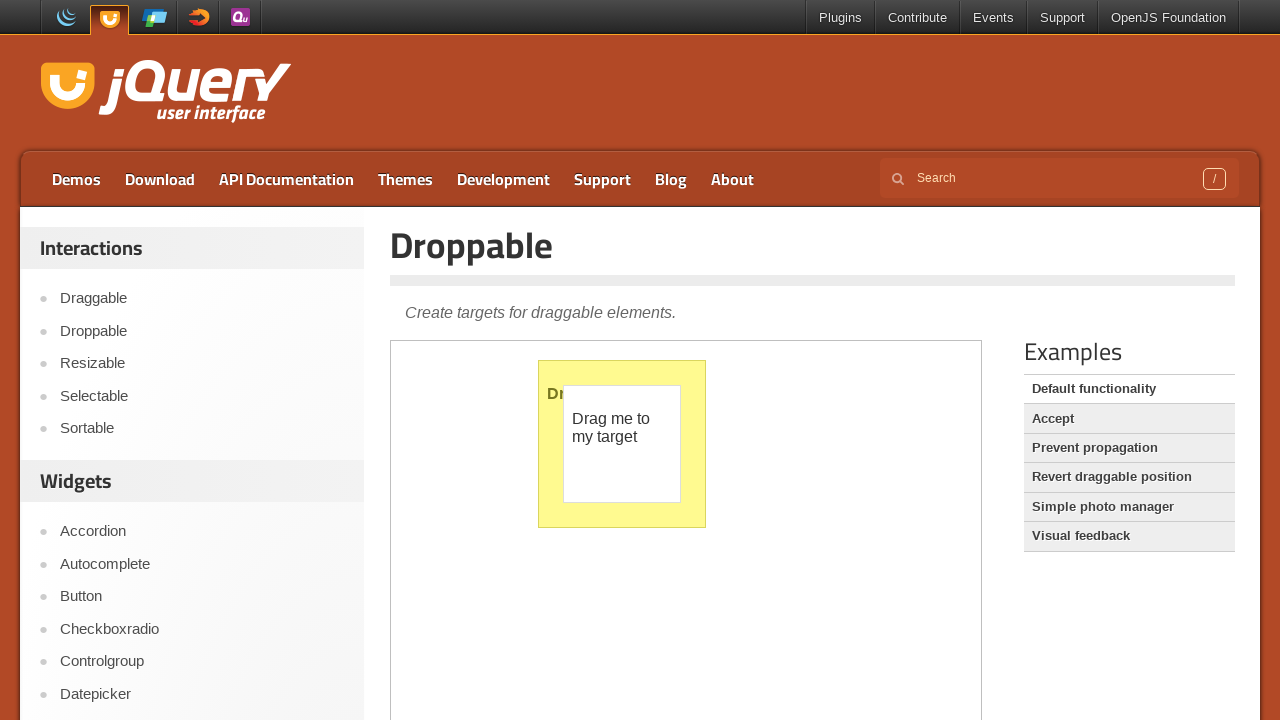

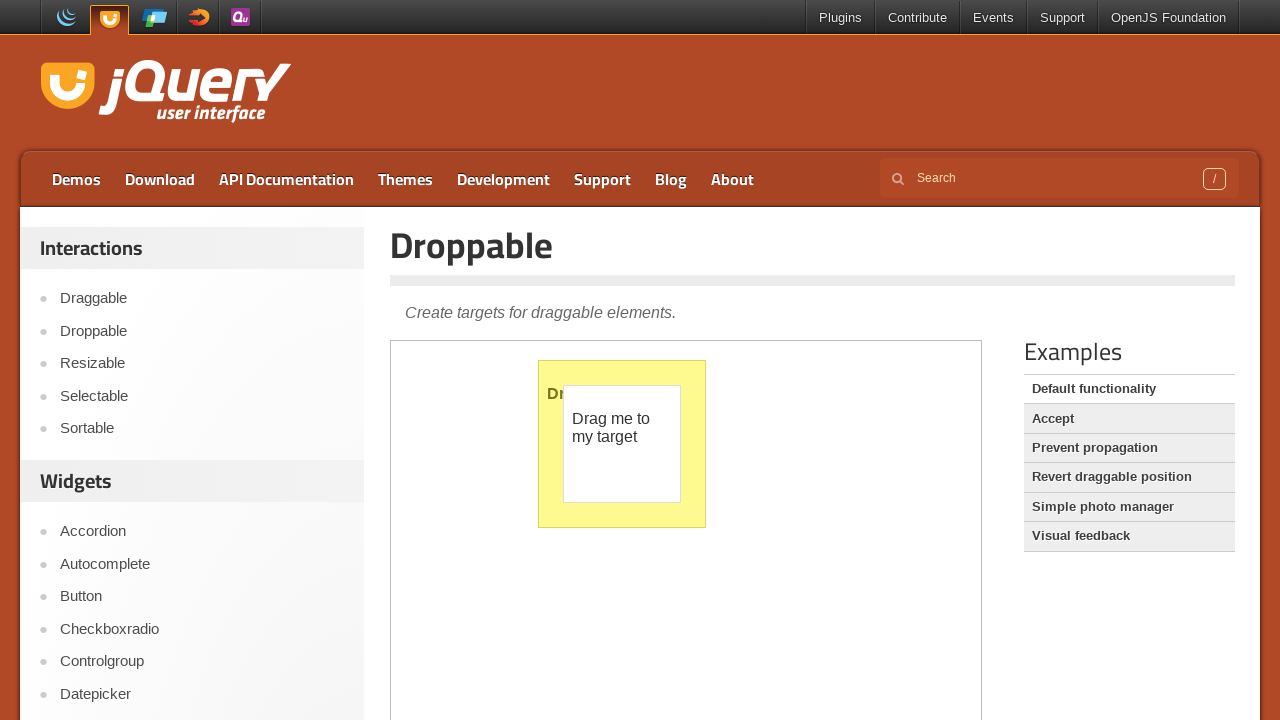